Navigates to The Testing Academy website and performs page down scrolling actions using keyboard keys

Starting URL: https://thetestingacademy.com/

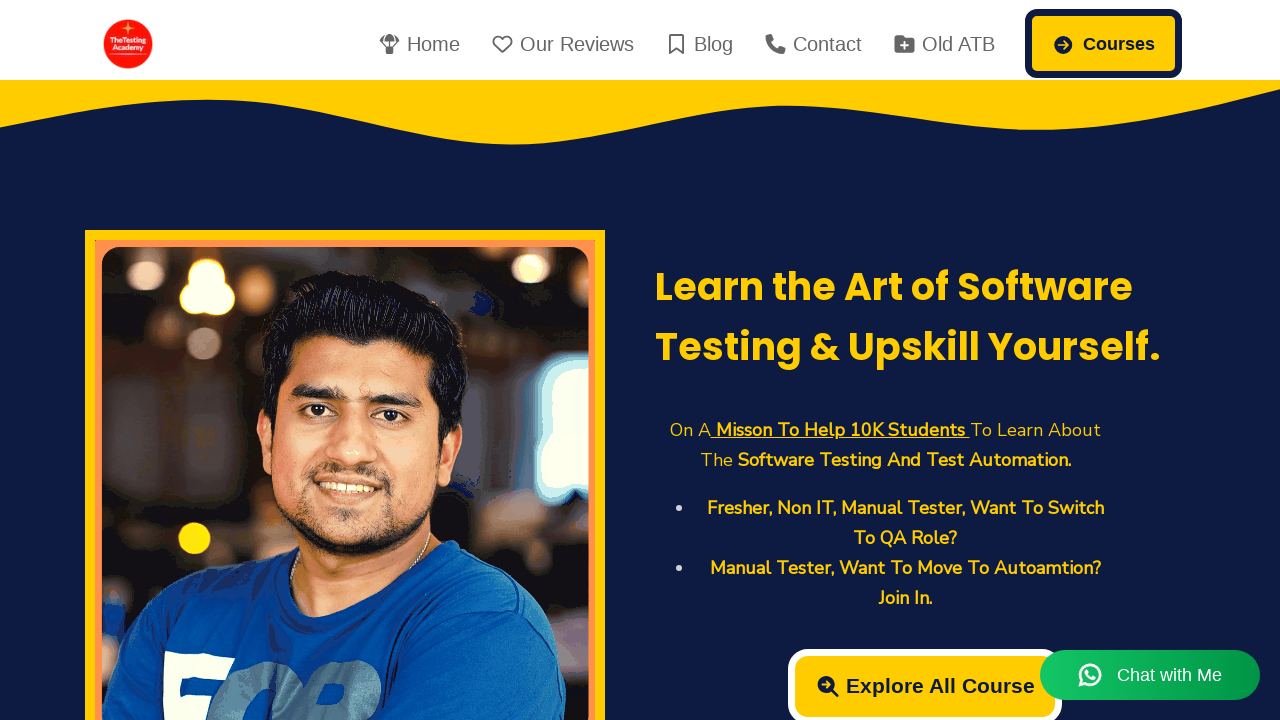

Navigated to The Testing Academy website
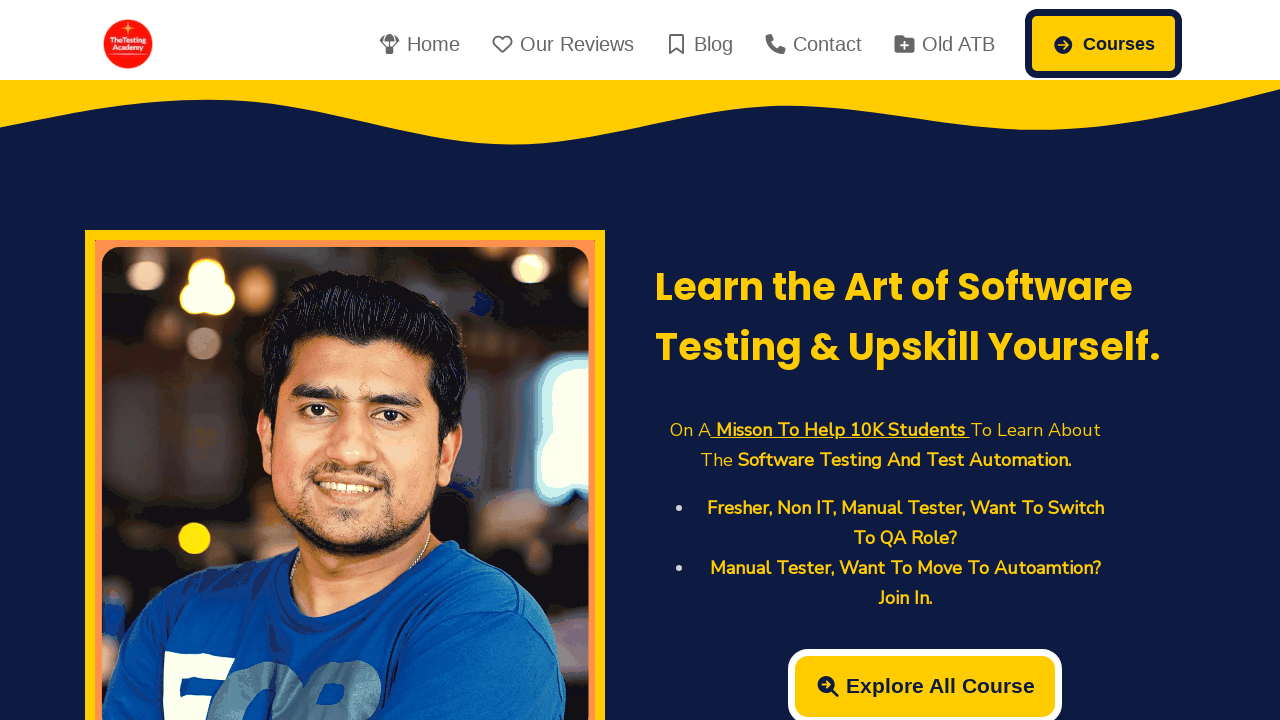

Pressed PageDown key to scroll down
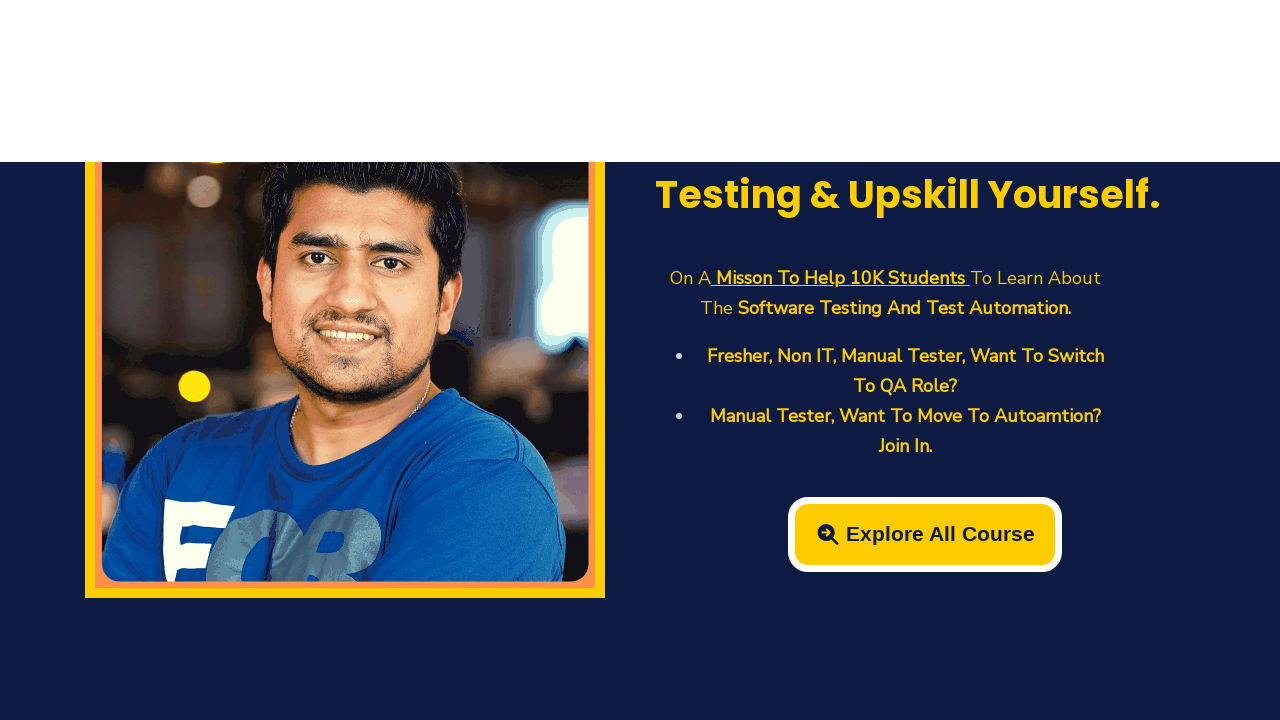

Pressed PageDown key to scroll down again
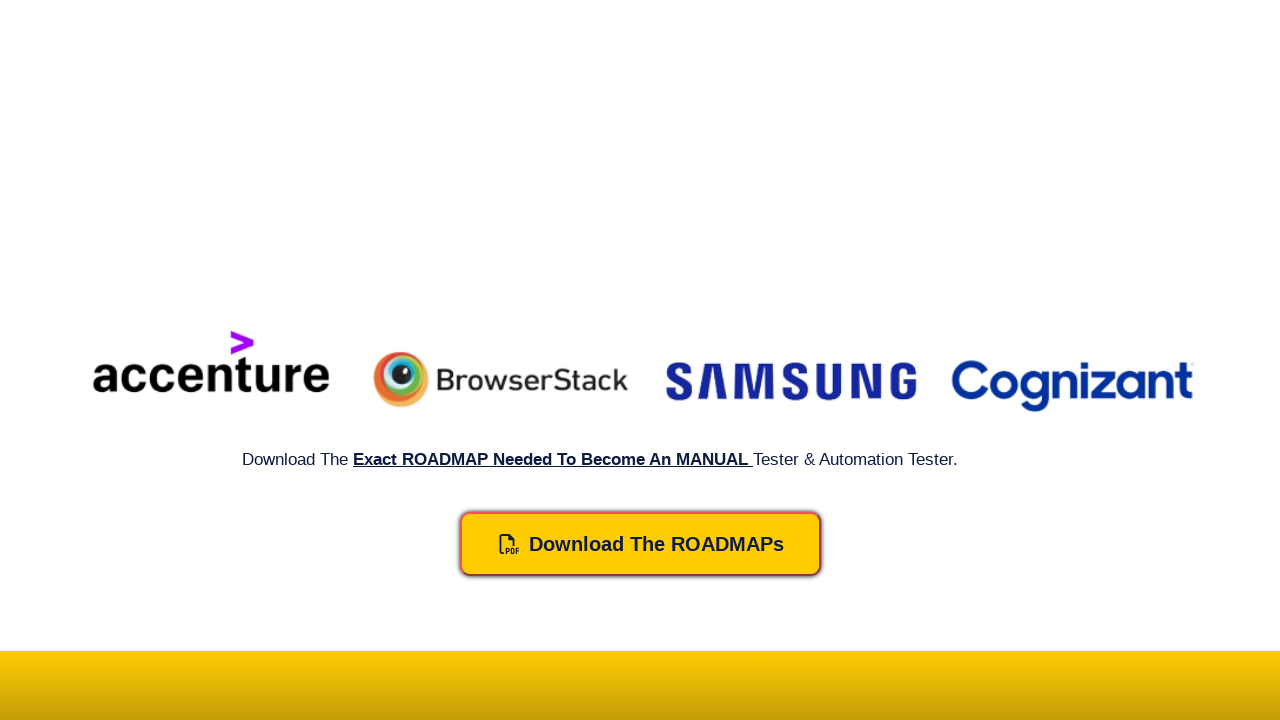

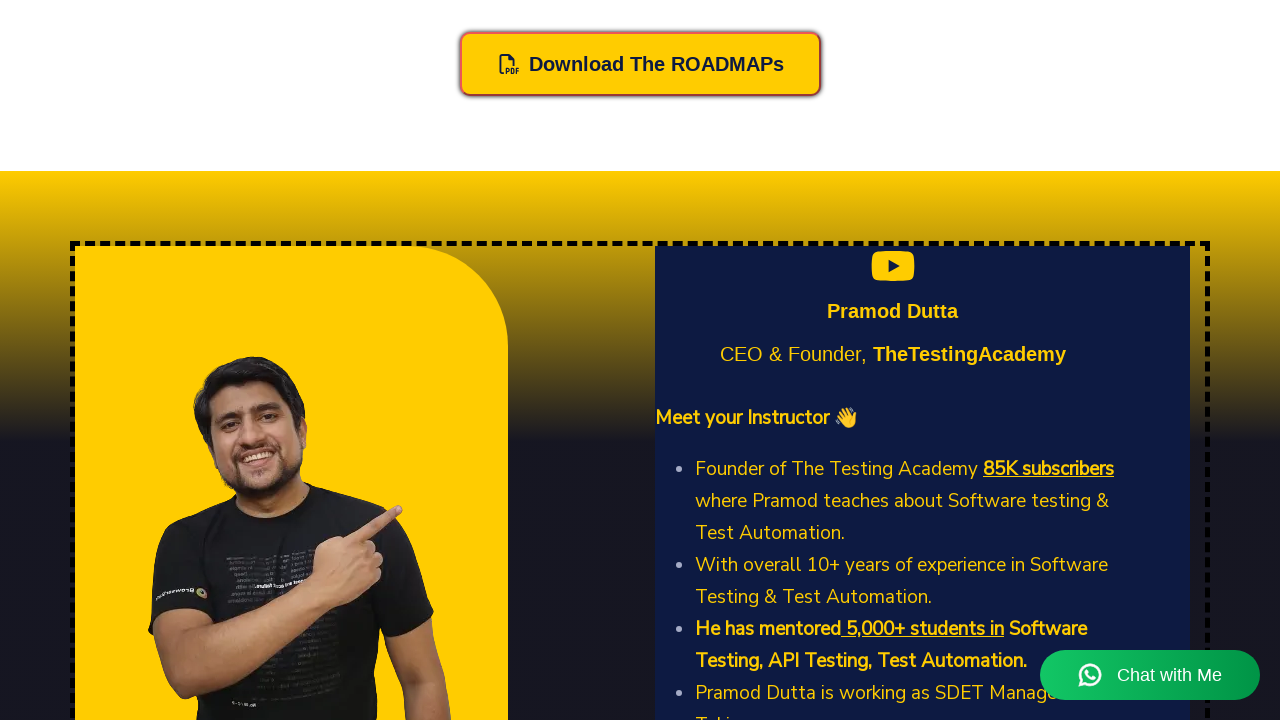